Verifies that the logo link is visible, points to the home page, and contains a logo image with correct alt text

Starting URL: https://theconnectedshop.com/

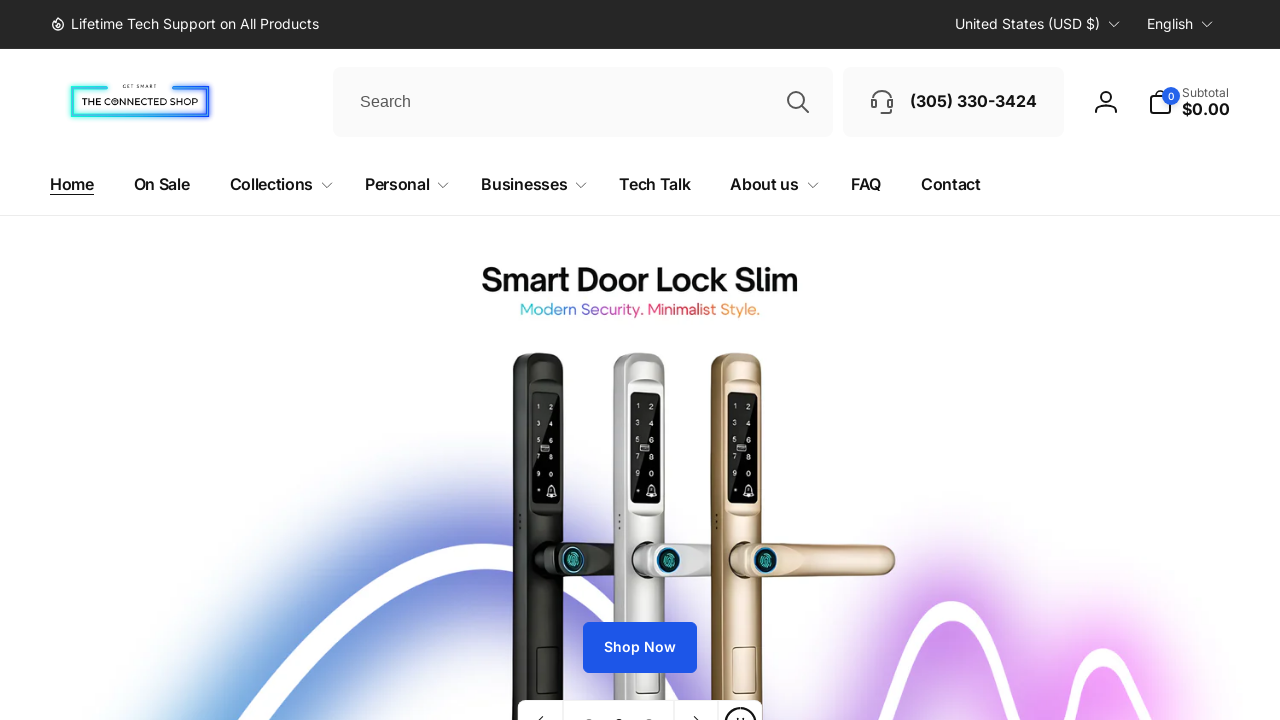

Located logo link element with selector 'a.header__heading-link'
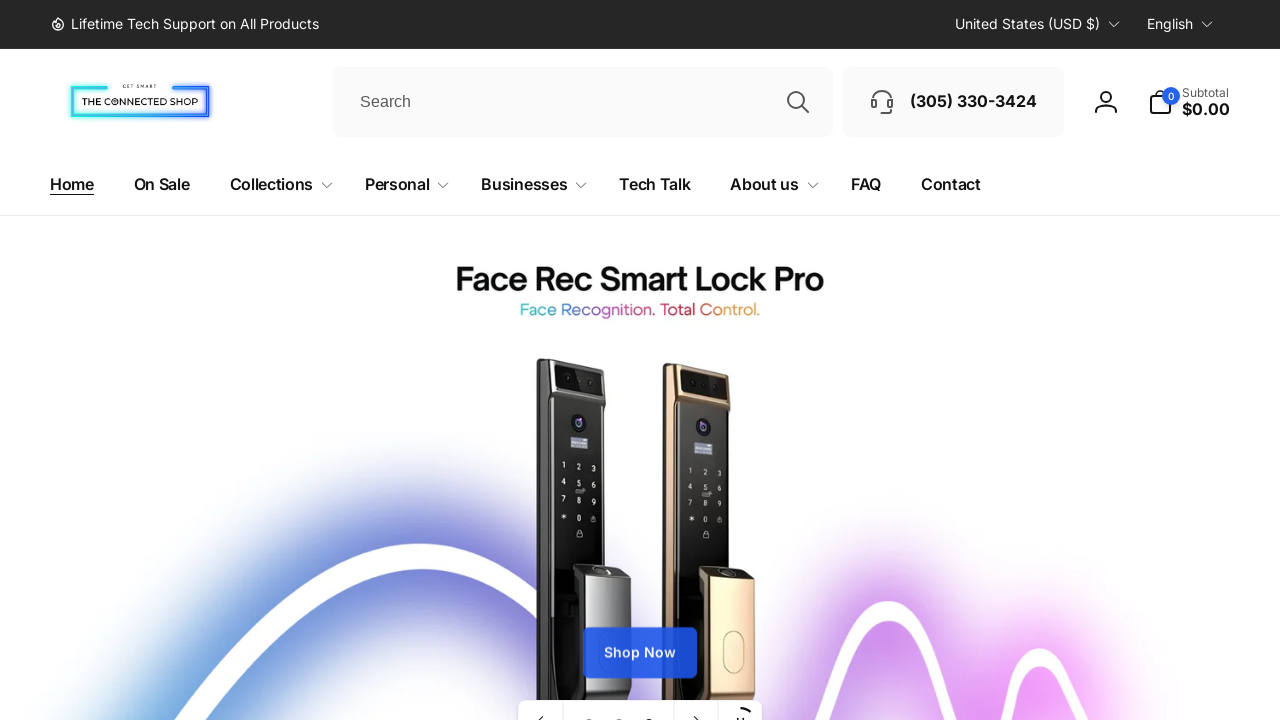

Verified logo link is visible
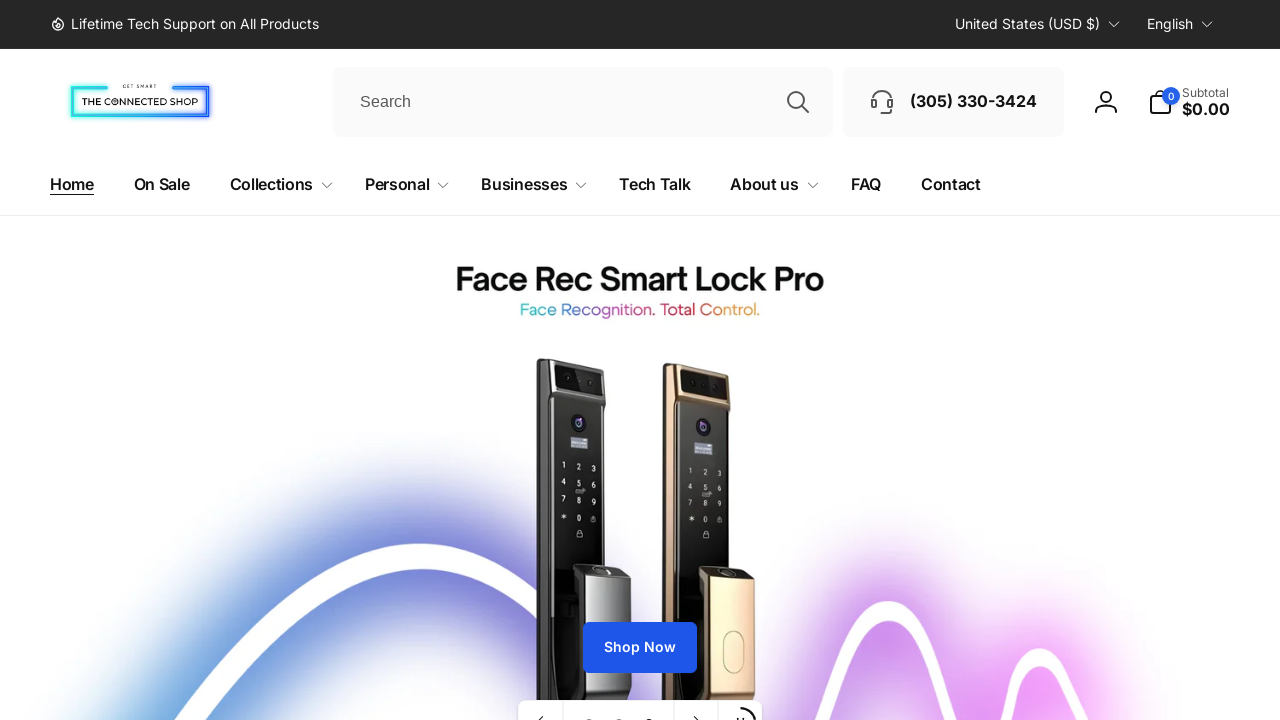

Retrieved href attribute from logo link
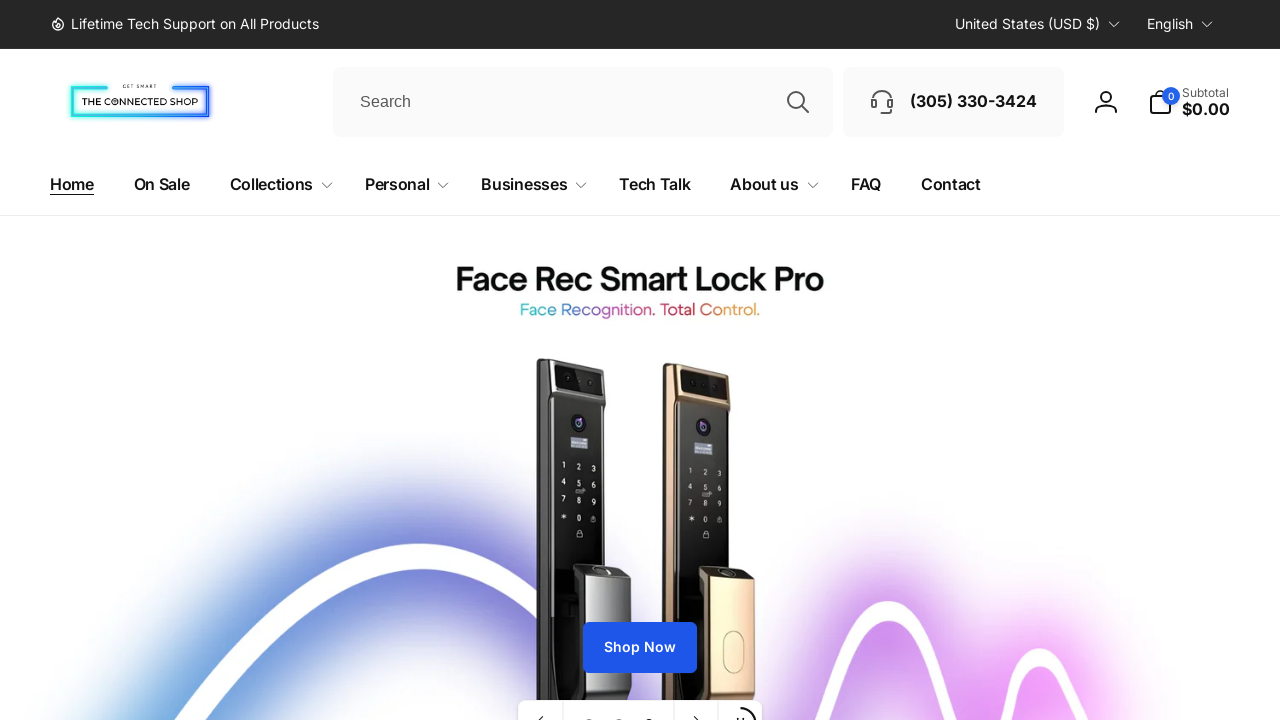

Verified logo link href ends with '/' (points to home page)
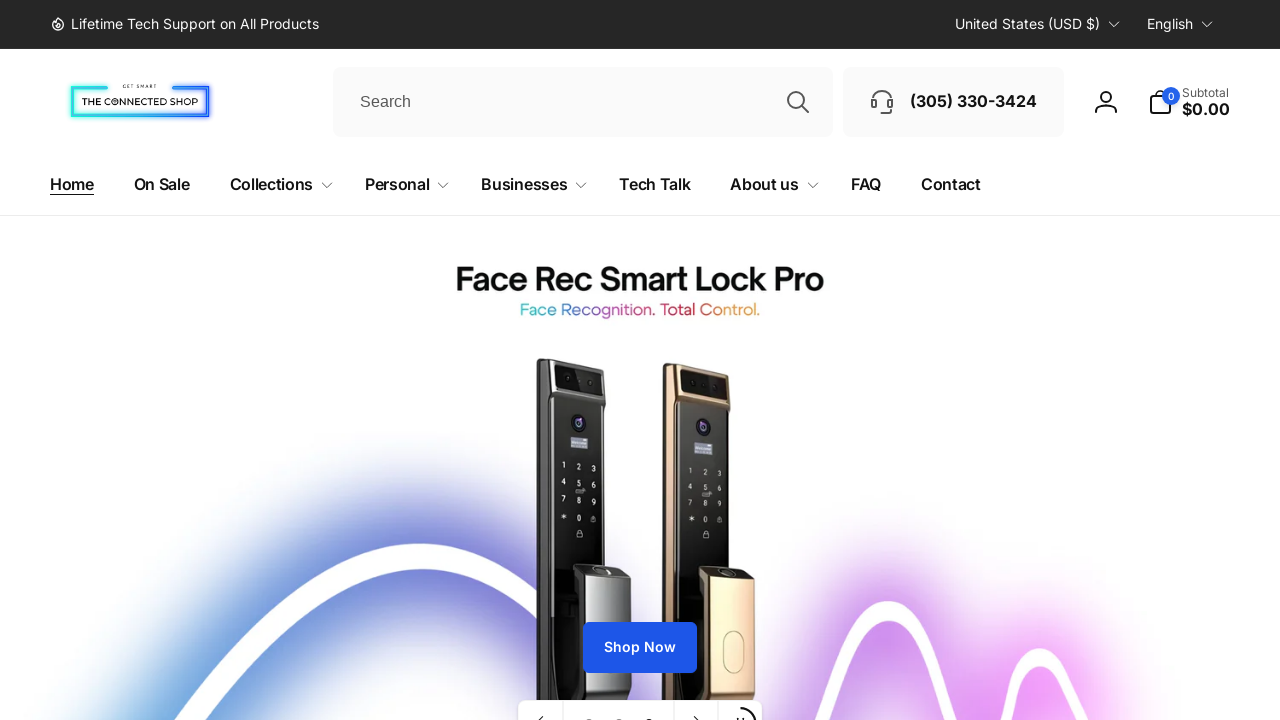

Located logo image element inside the logo link
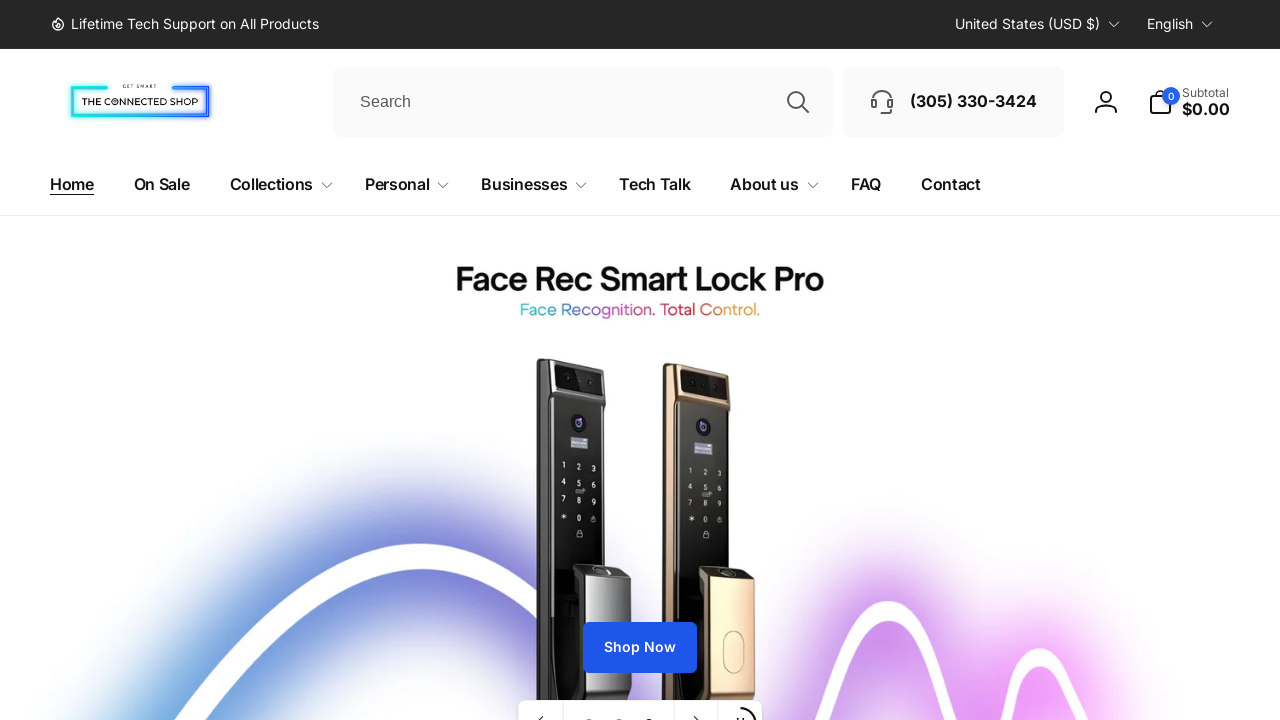

Verified logo image is visible
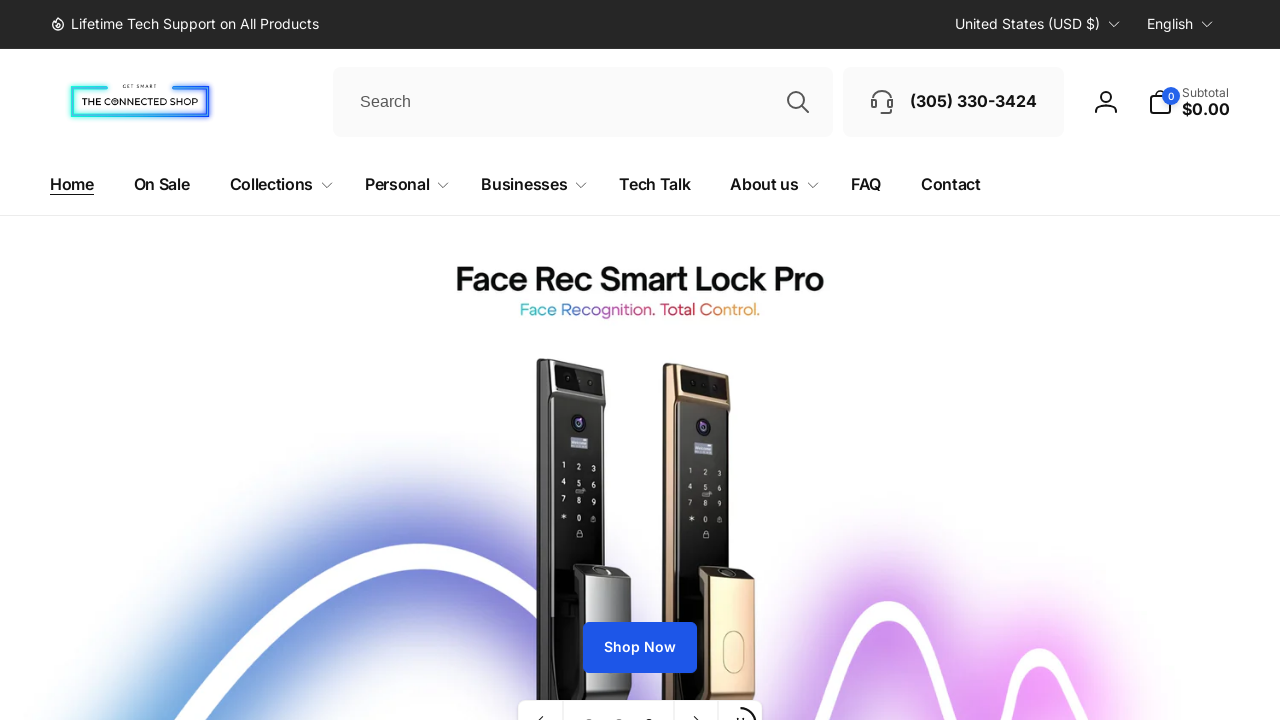

Verified logo image alt text is 'The Connected Shop'
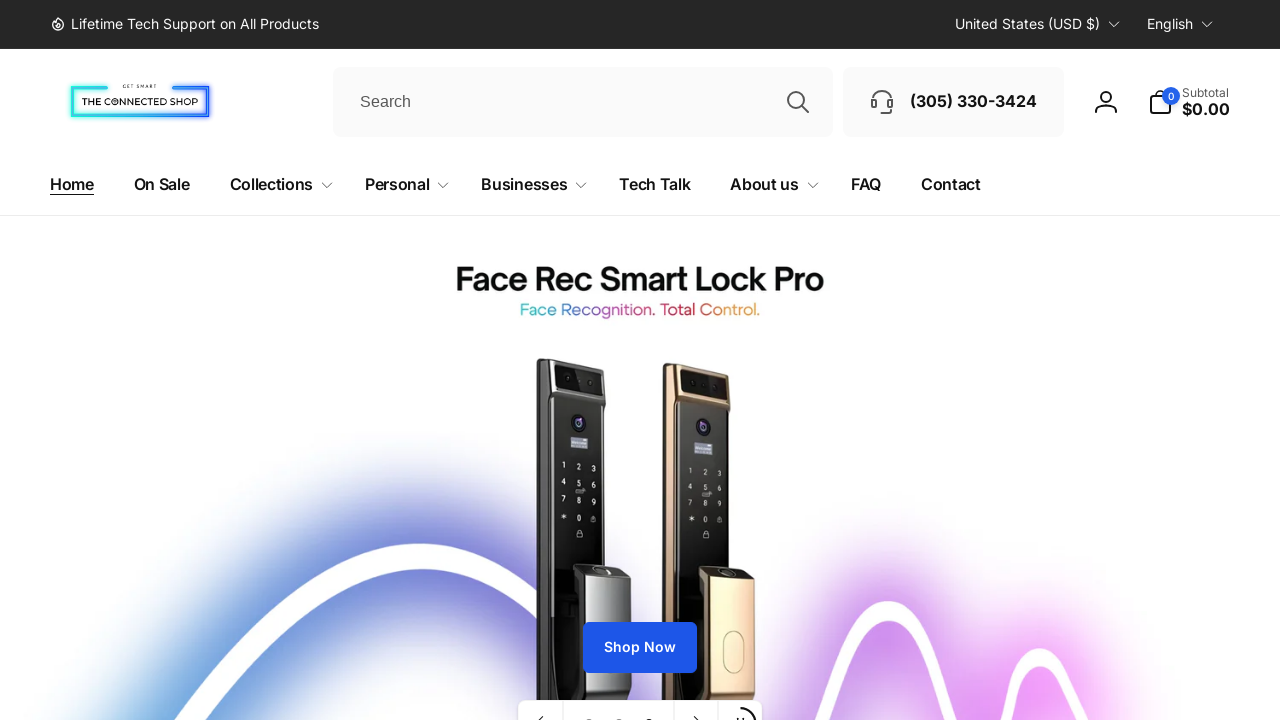

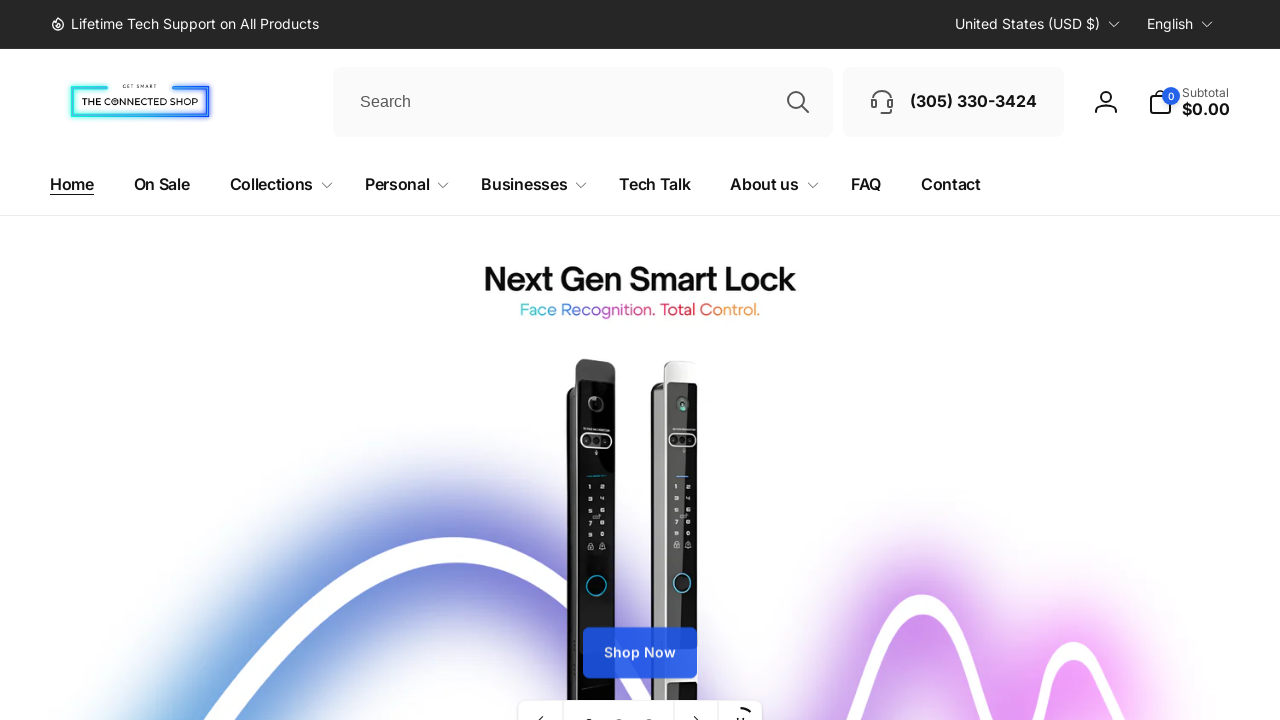